Navigates to GitHub signup page and verifies that the email text field is displayed on the page

Starting URL: https://github.com/signup?ref_cta=Sign+up&ref_loc=header+logged+c

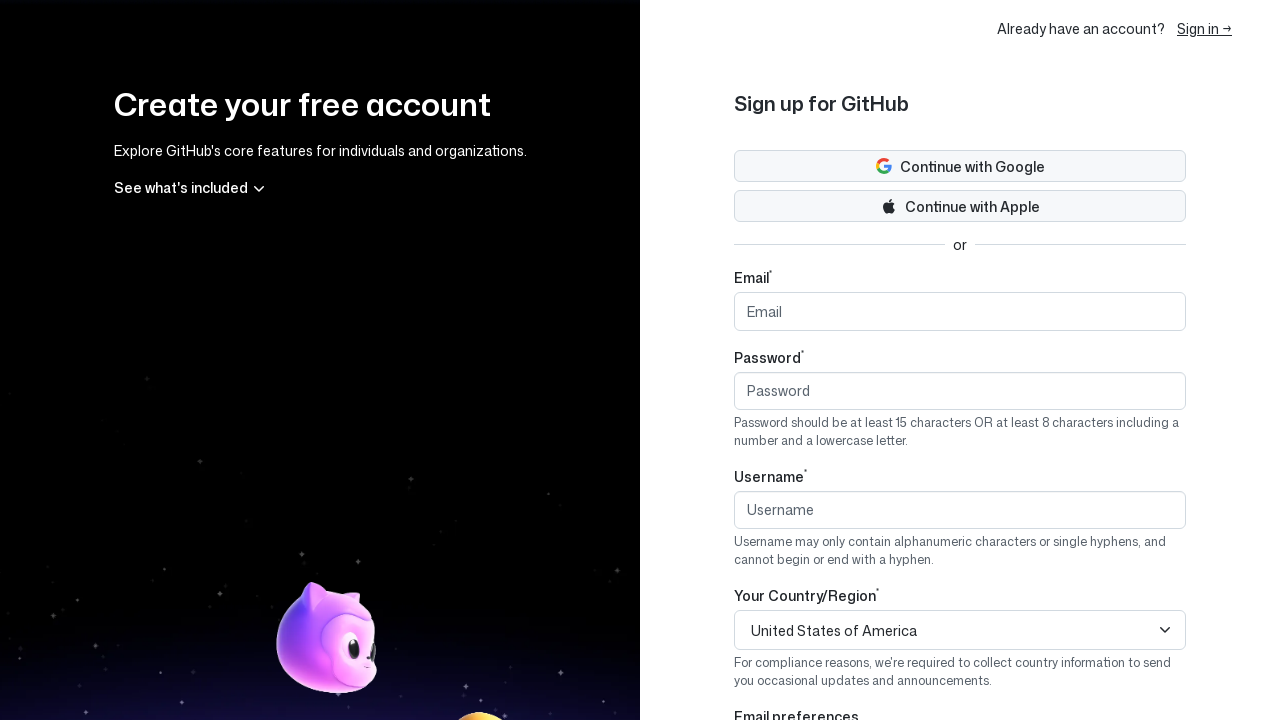

Navigated to GitHub signup page
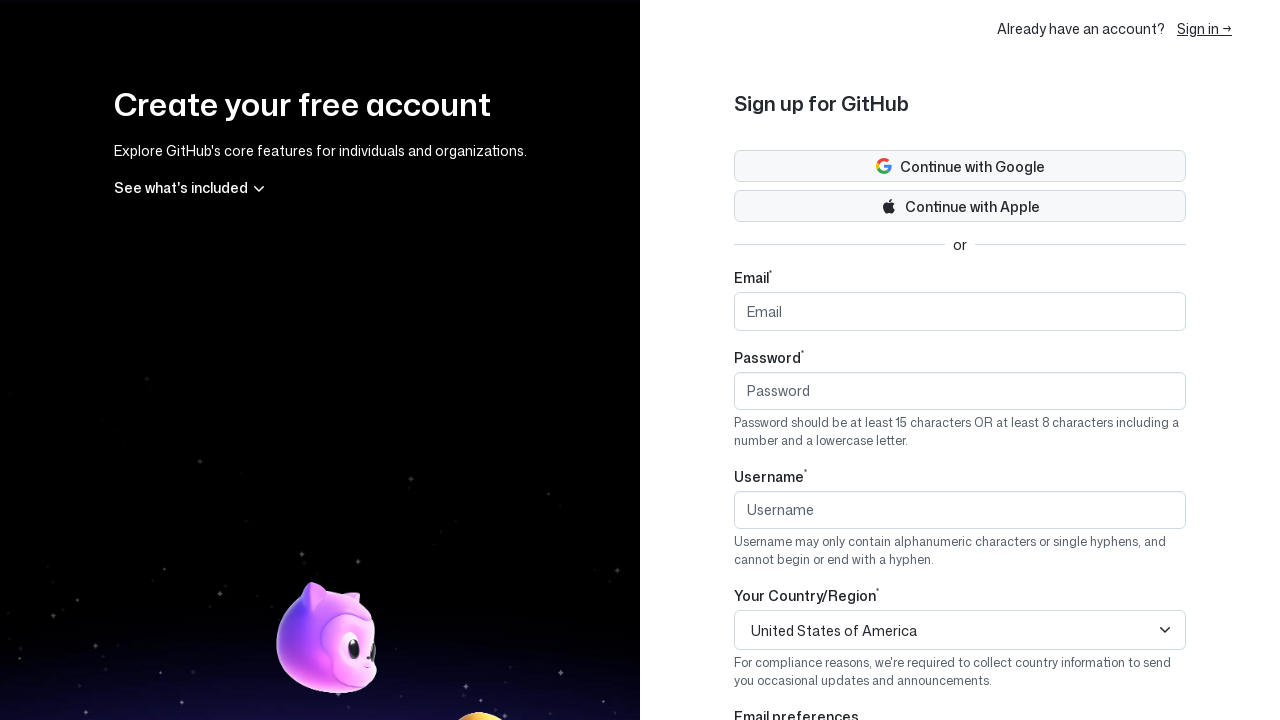

Email text field became visible on the page
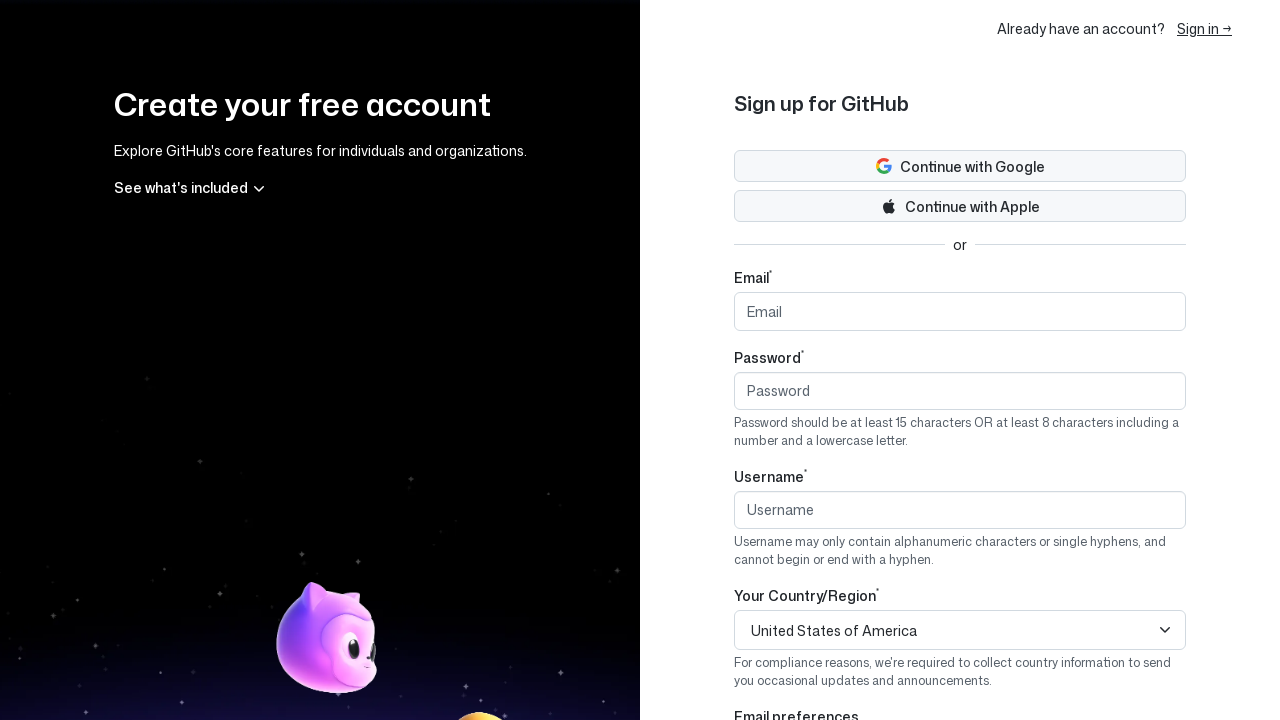

Located the email text field element
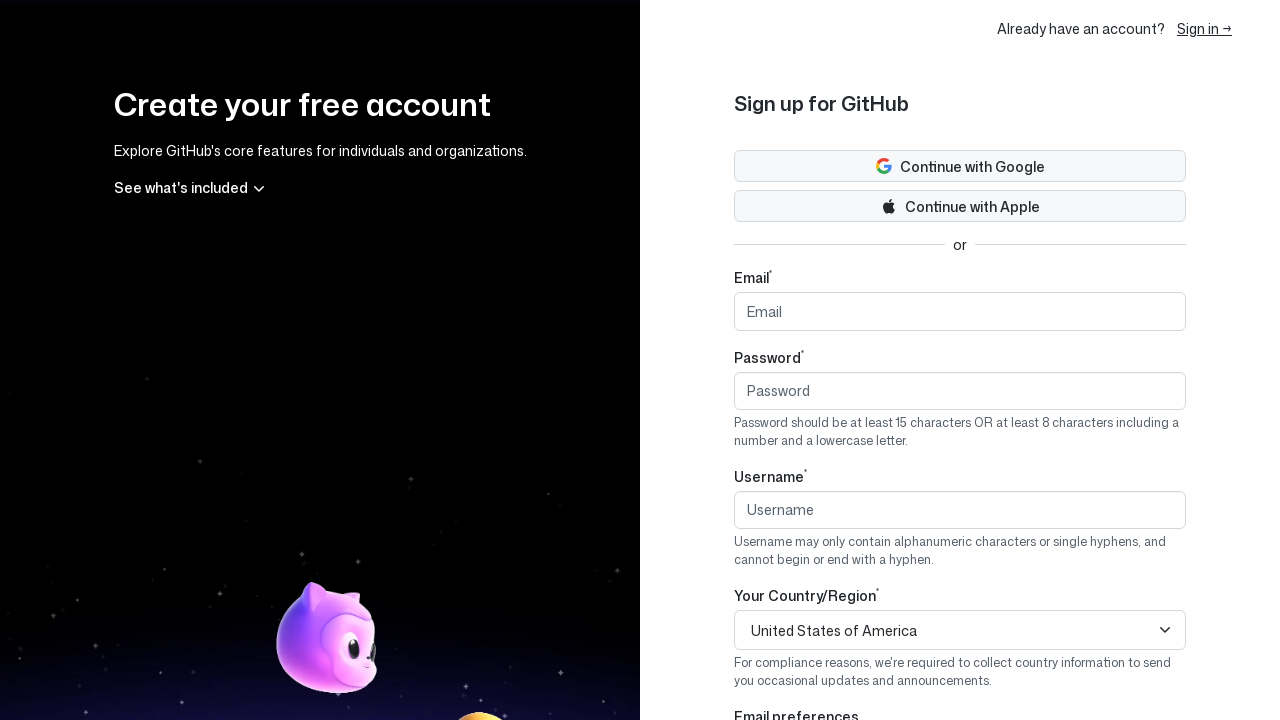

Verified: The email text field is displayed on the GitHub signup page
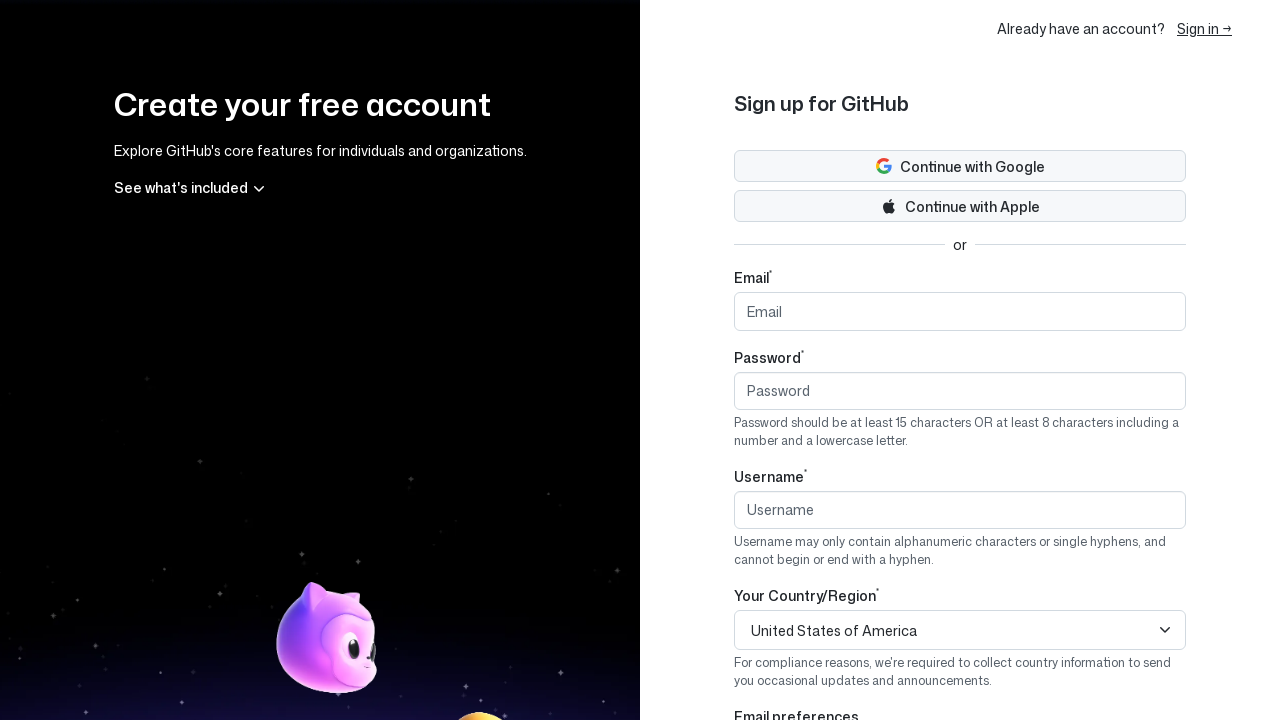

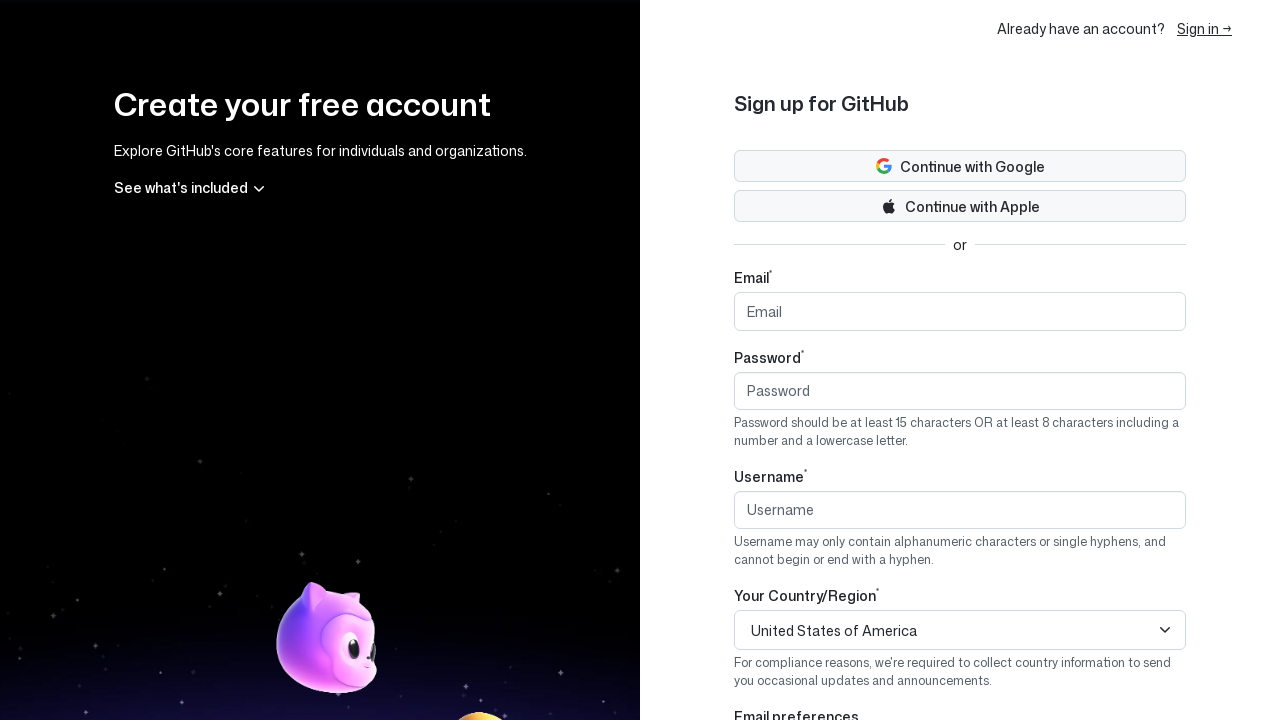